Tests form interaction by checking element states, filling first name field, selecting hobbies checkbox if unselected, and submitting the form

Starting URL: https://demoqa.com/automation-practice-form

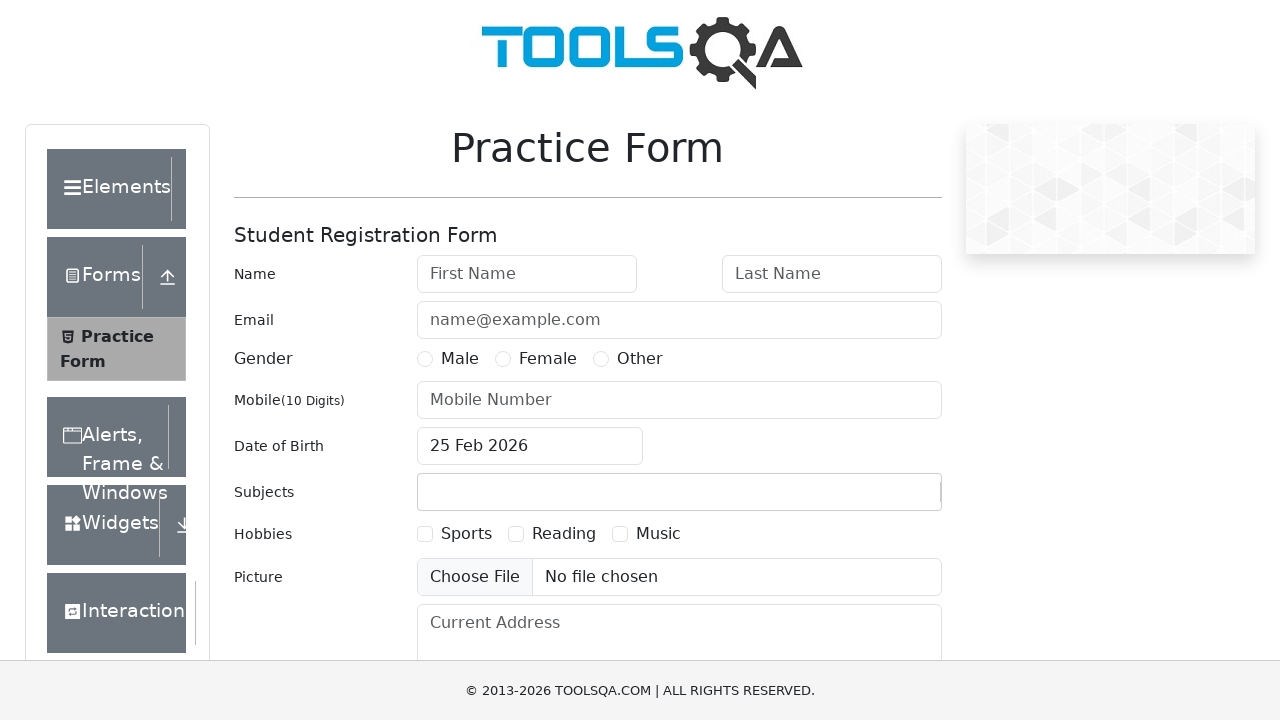

Located the first name input field
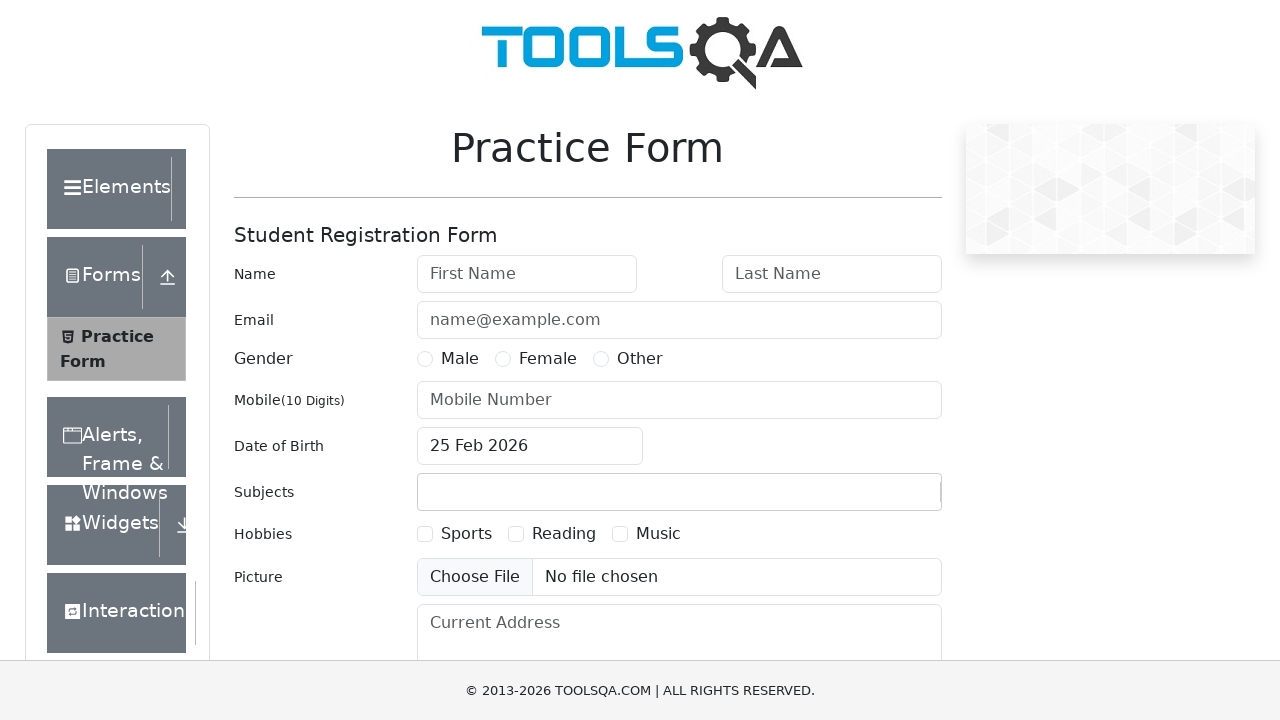

First name 'Shani' has been entered on #firstName
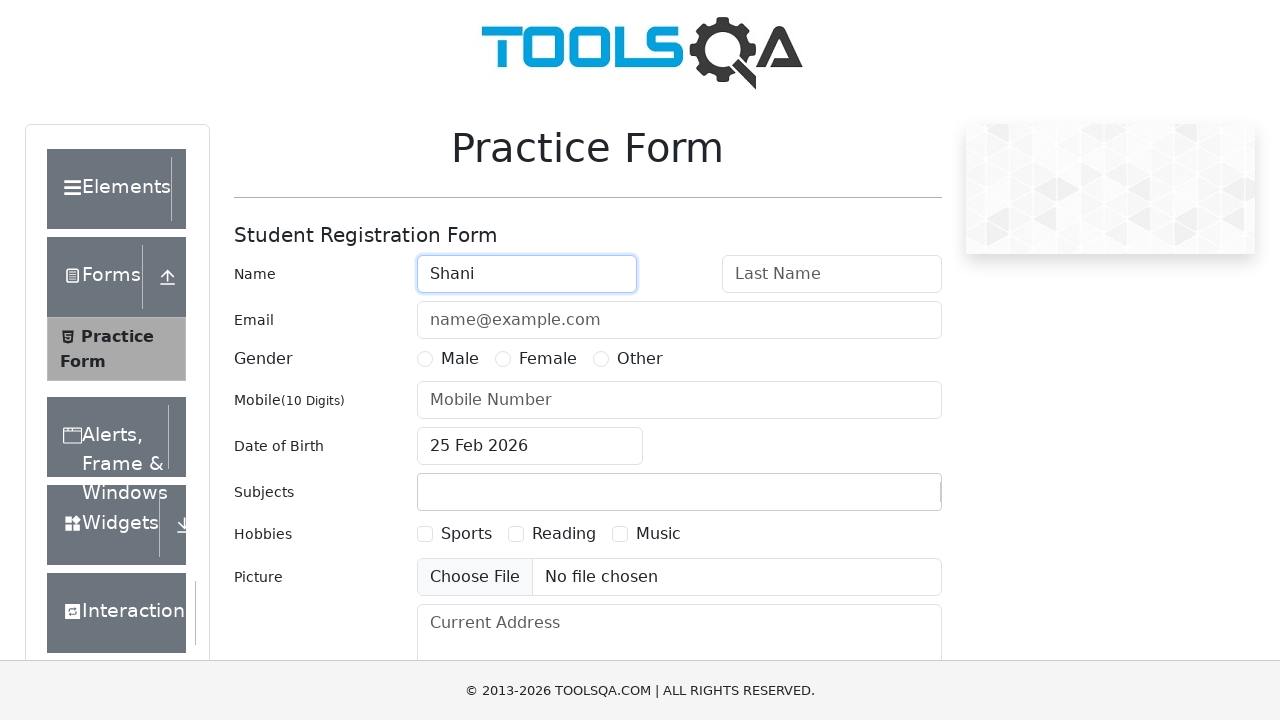

Located the hobbies checkbox label
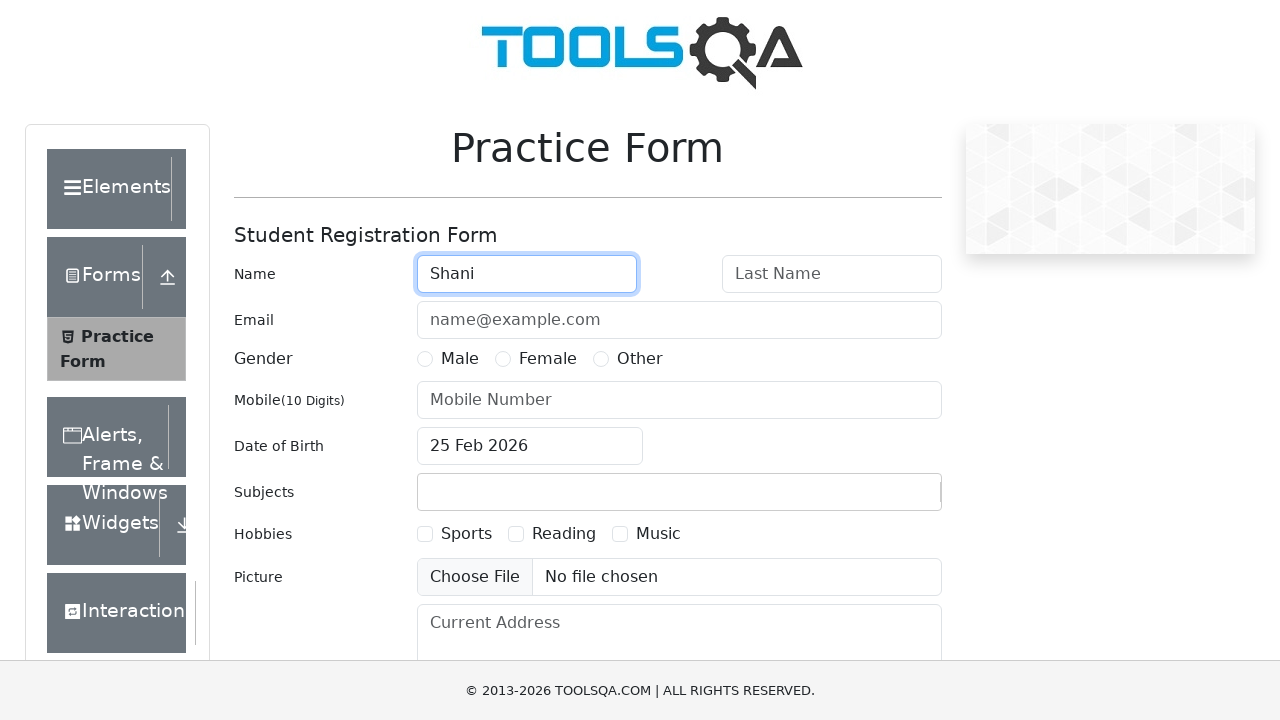

Located the actual hobbies checkbox element
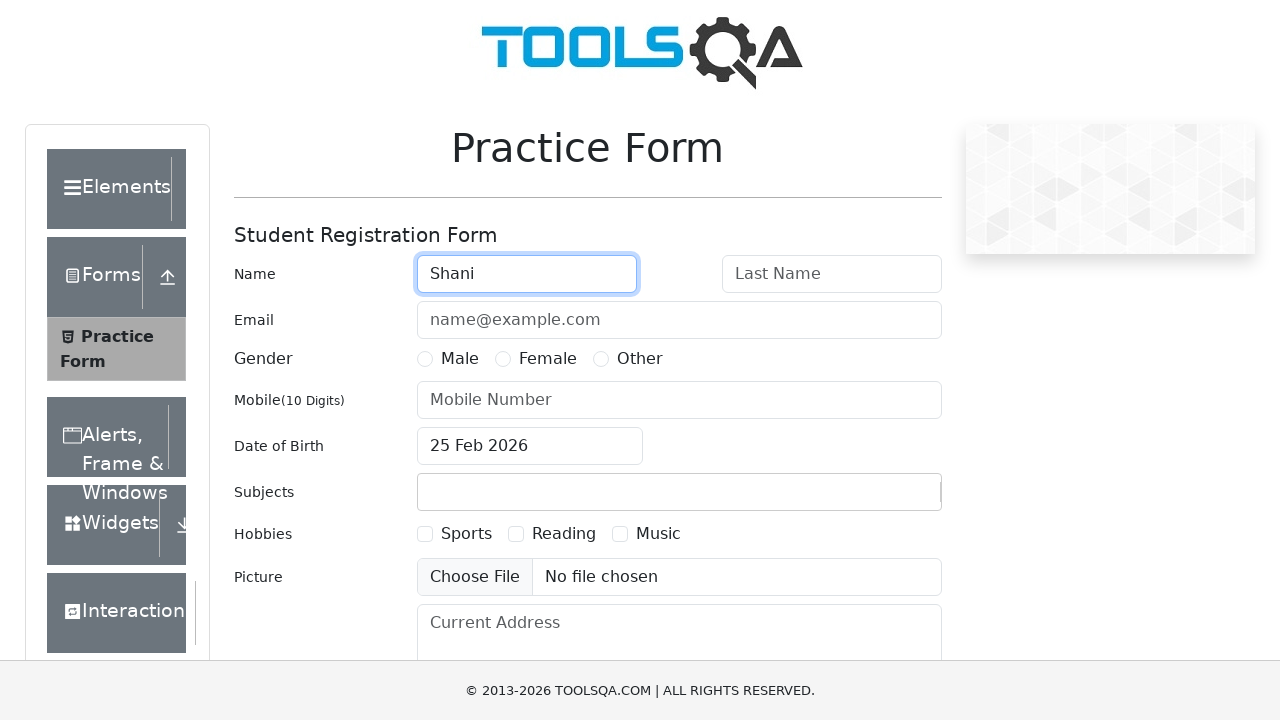

Hobbies checkbox has been selected at (466, 534) on label[for='hobbies-checkbox-1']
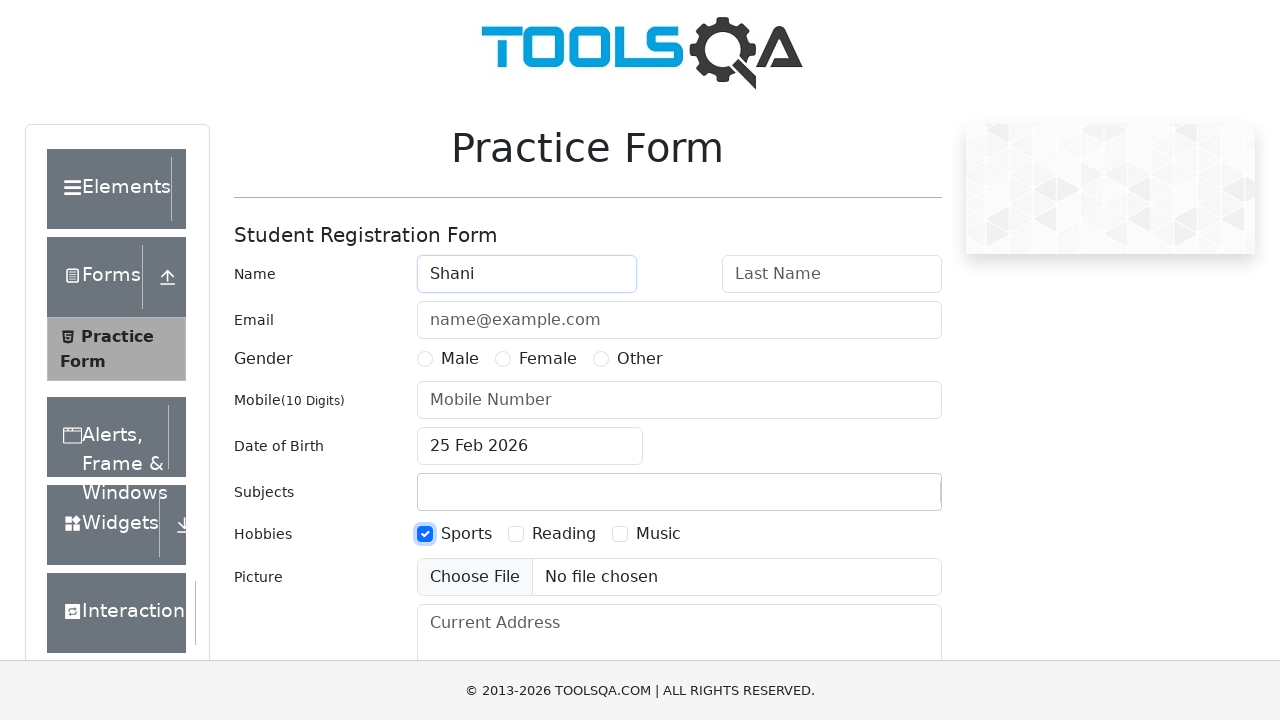

Located the submit button
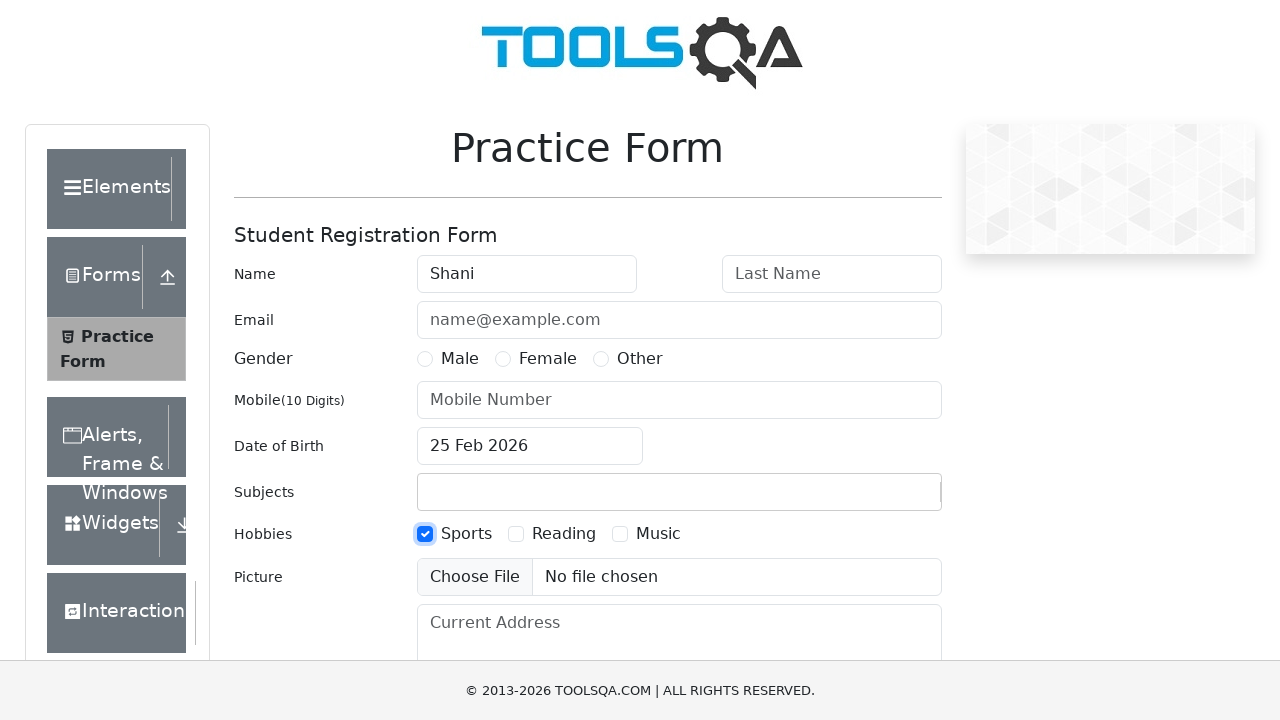

Submit button has been clicked at (885, 499) on #submit
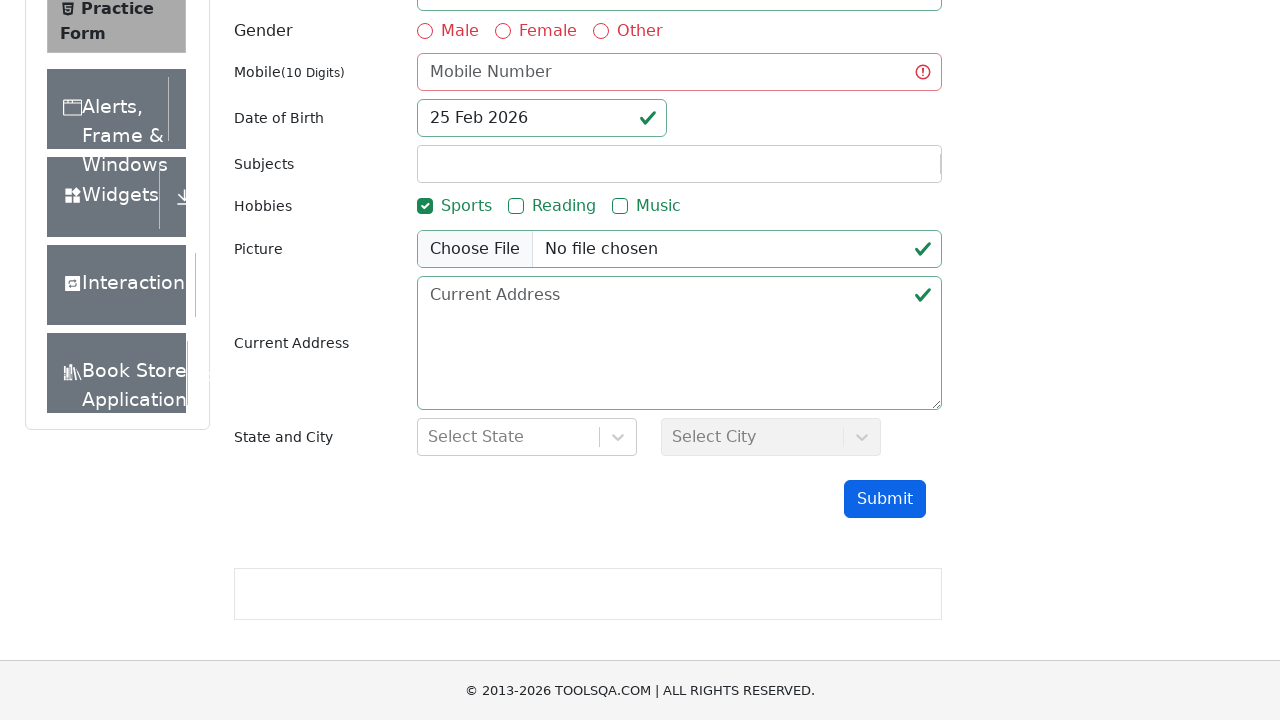

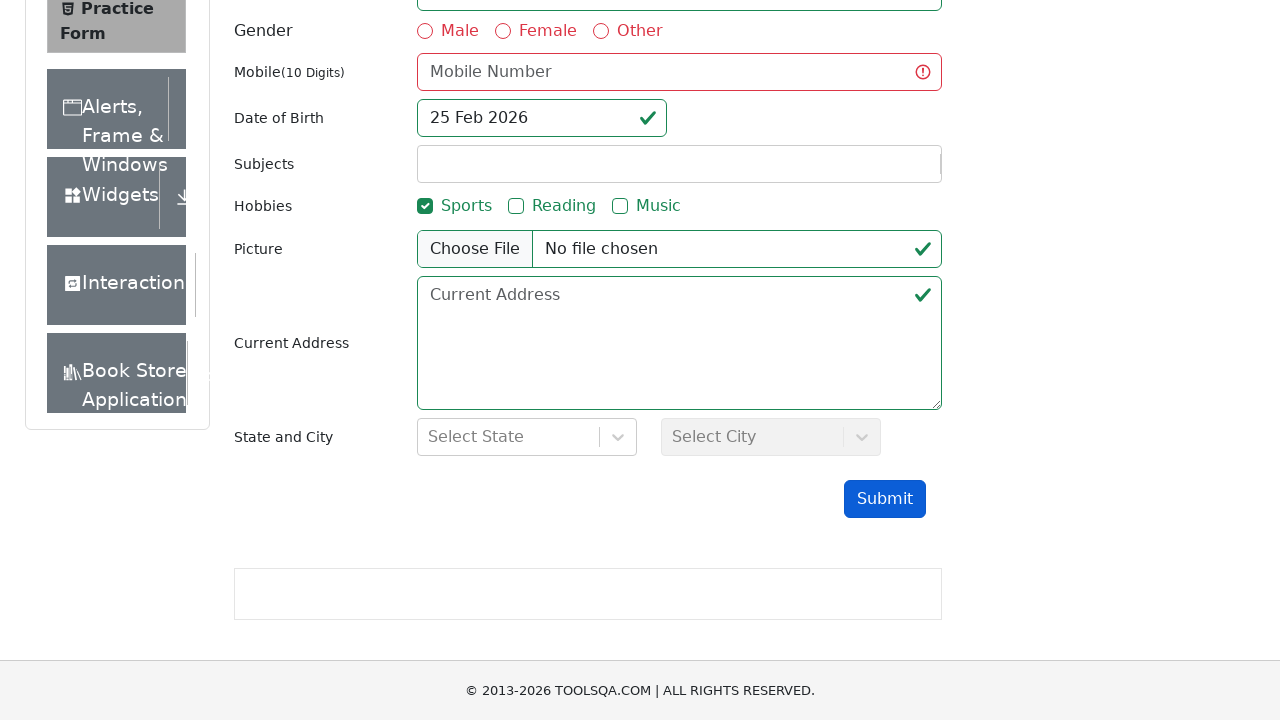